Tests the main page title and navigates to the About Us page by clicking the link

Starting URL: https://training-support.net

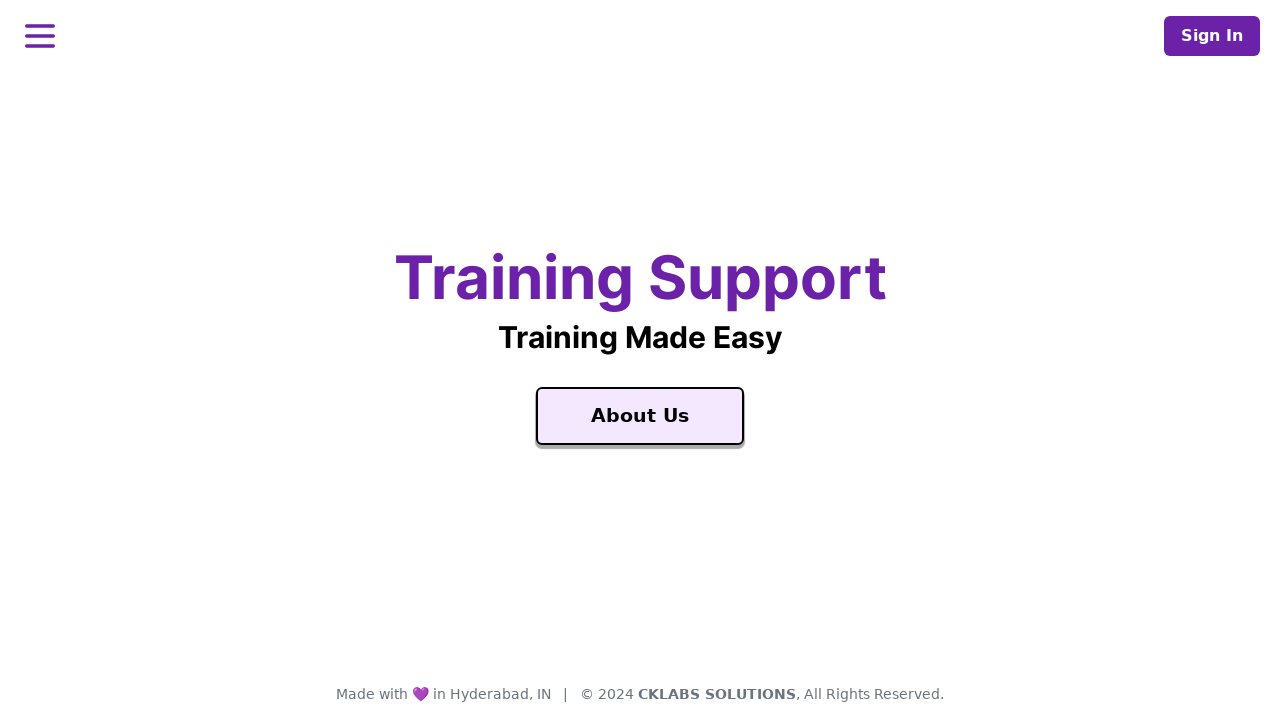

Verified main page title is 'Training Support'
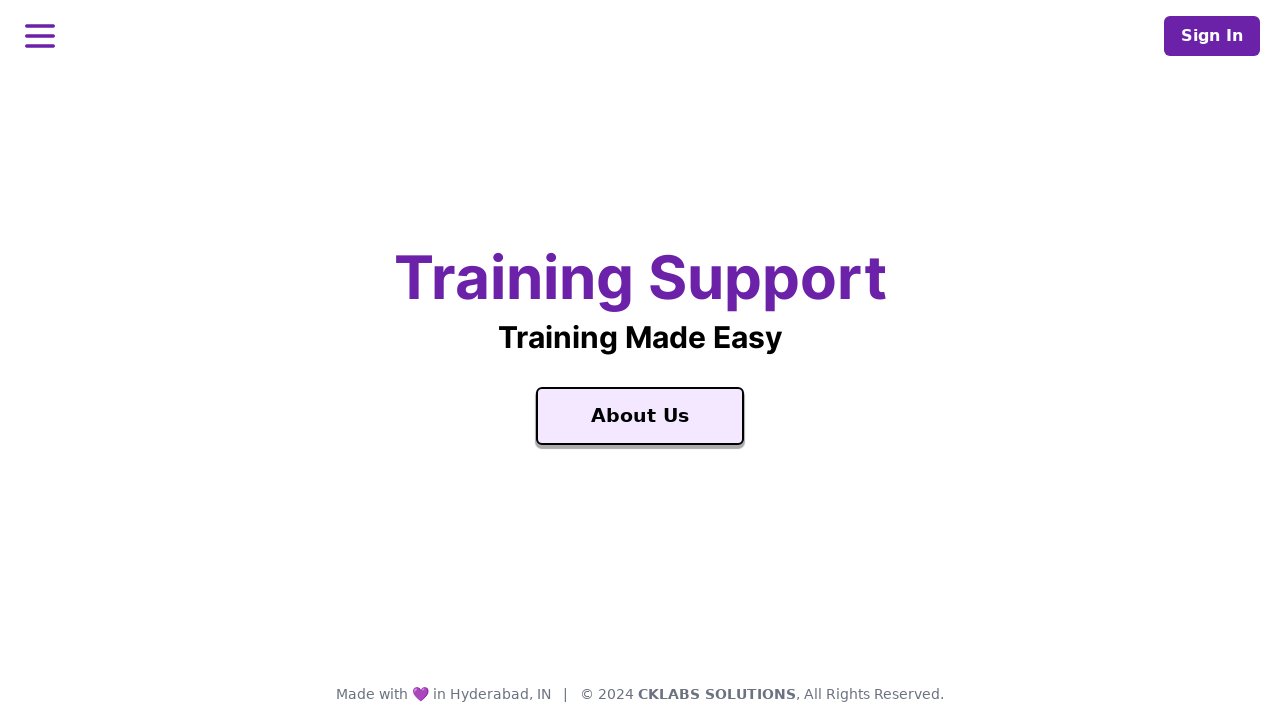

Clicked the About Us link at (640, 416) on text='About Us'
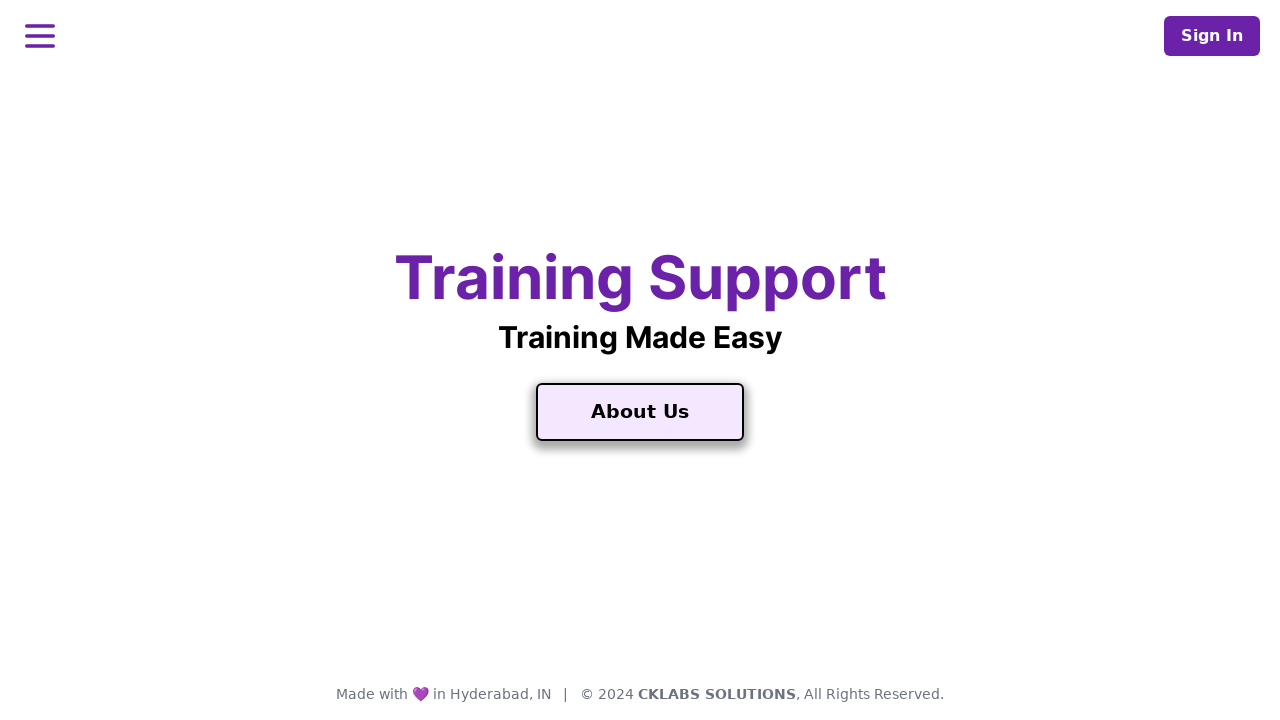

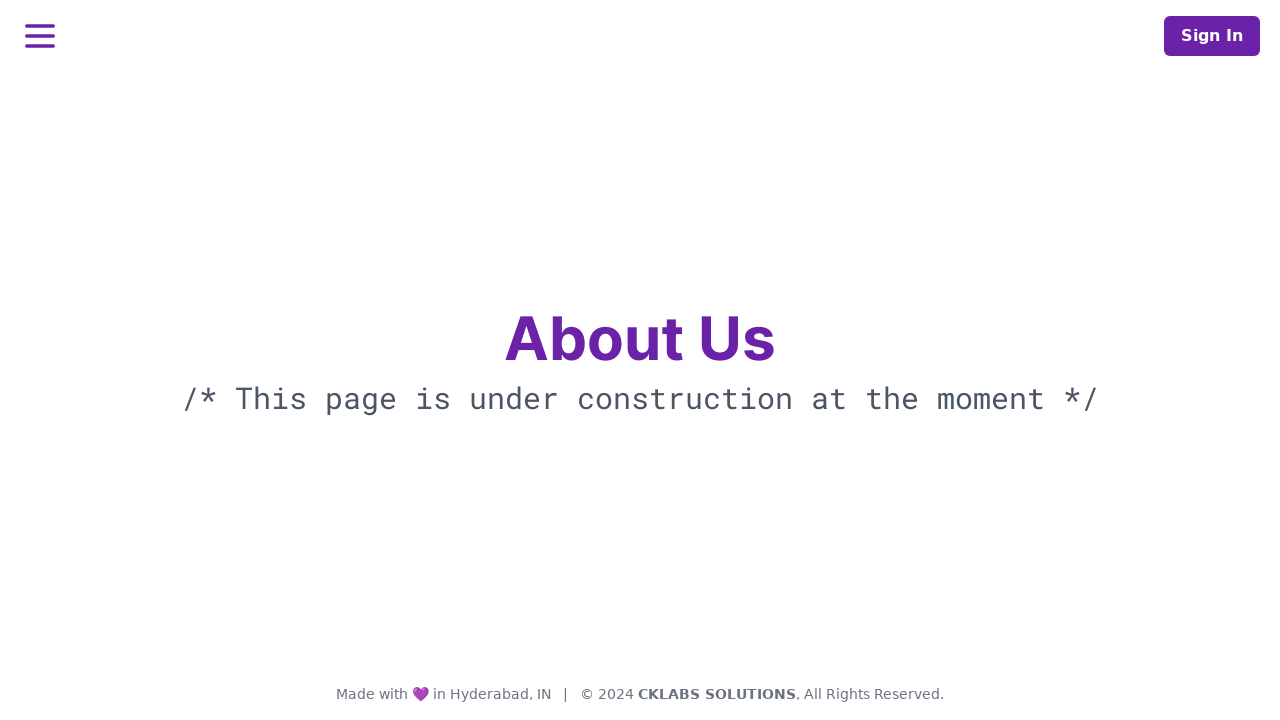